Tests that todo data persists after page reload

Starting URL: https://demo.playwright.dev/todomvc

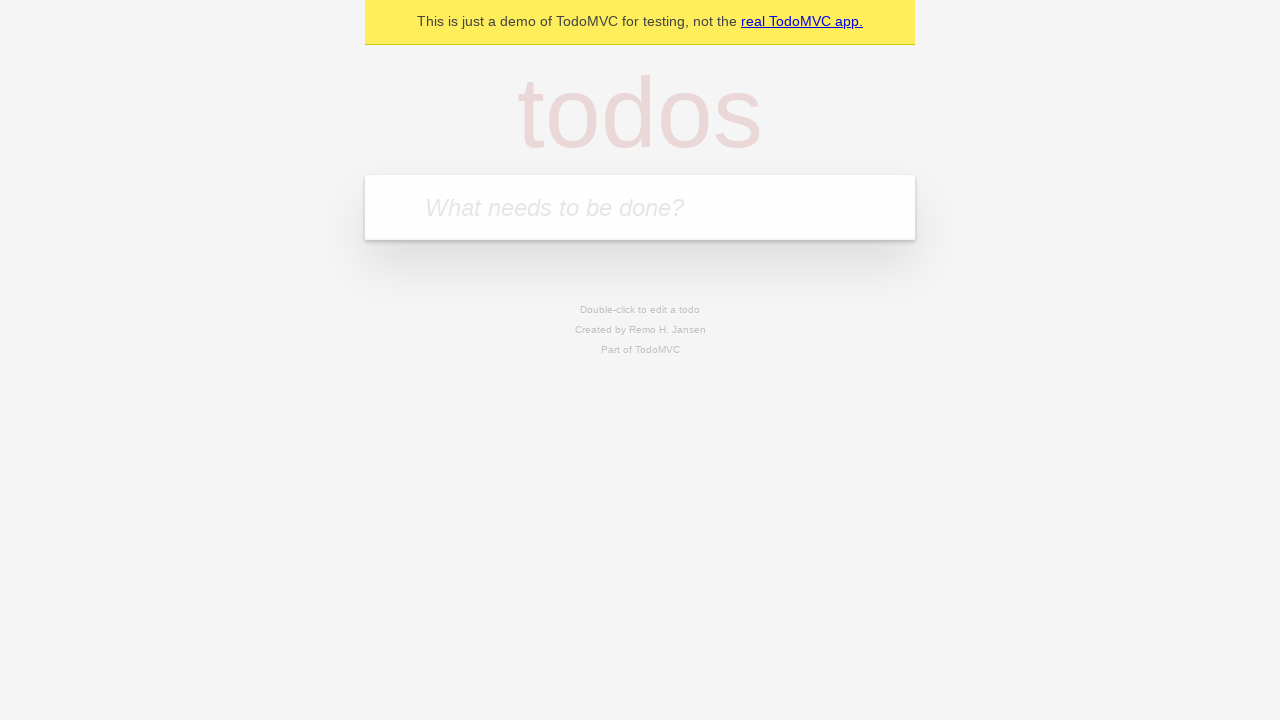

Filled new todo input with 'buy some cheese' on .new-todo
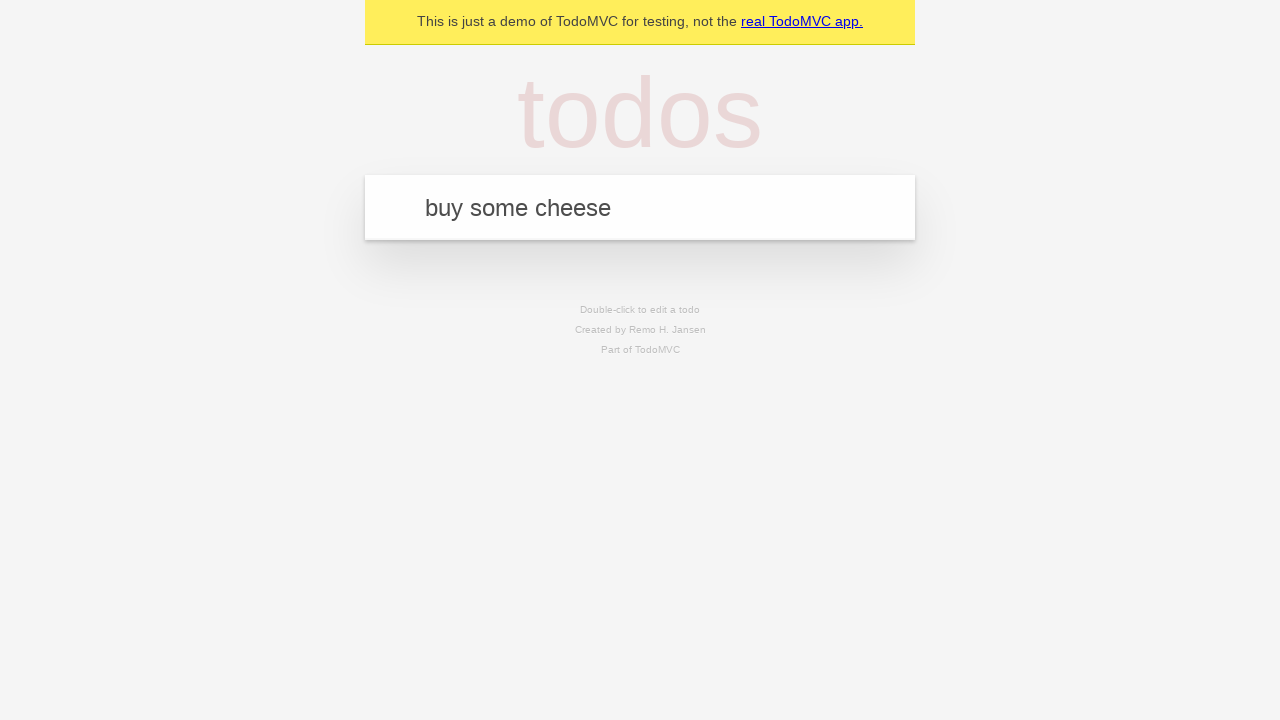

Pressed Enter to create first todo on .new-todo
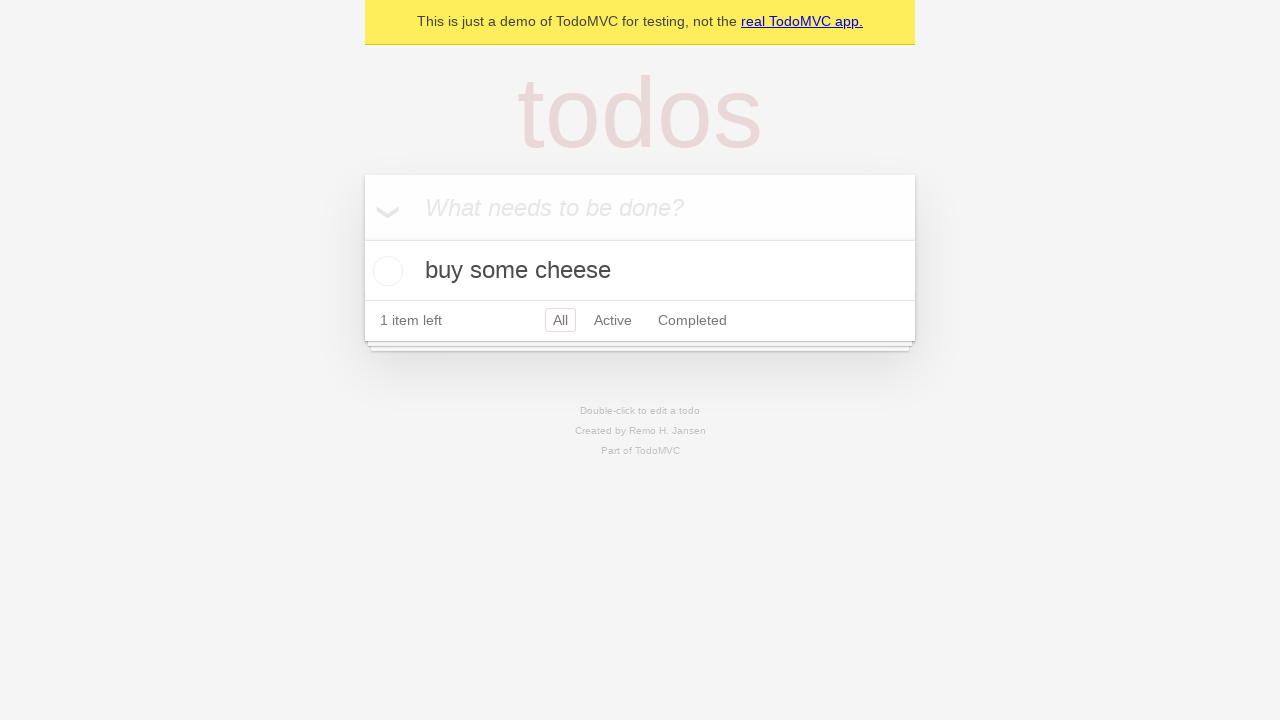

Filled new todo input with 'feed the cat' on .new-todo
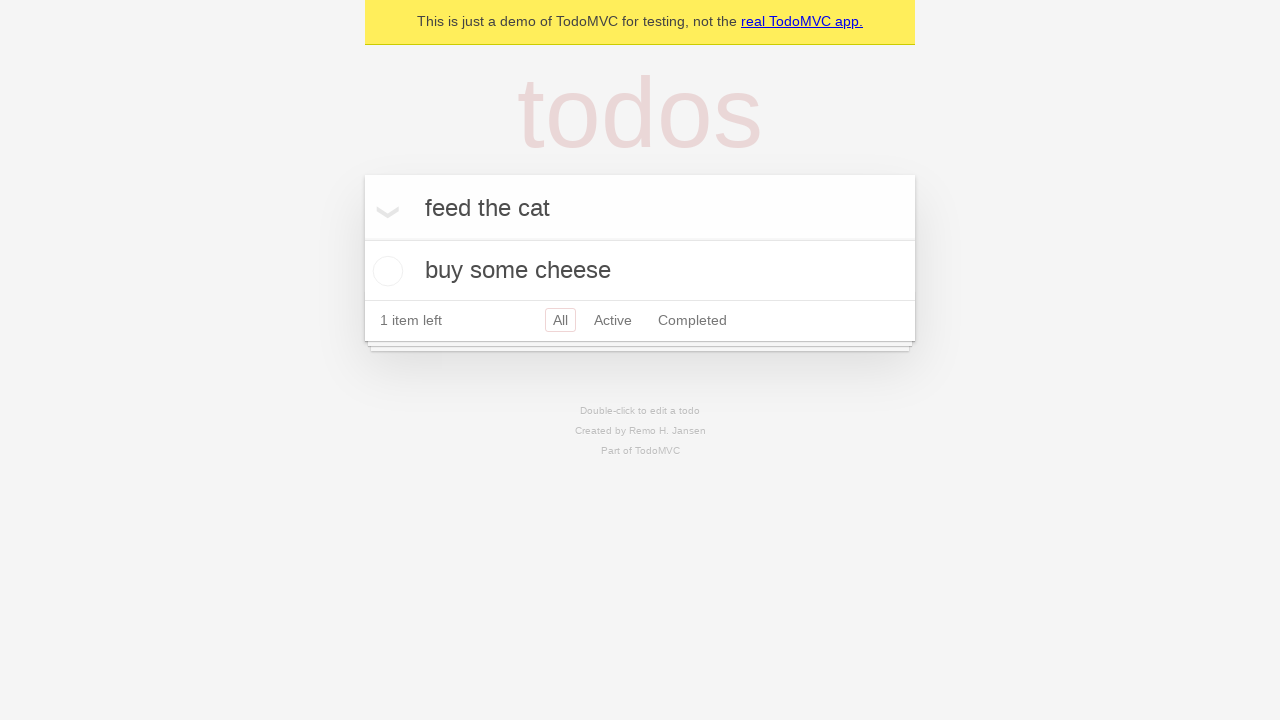

Pressed Enter to create second todo on .new-todo
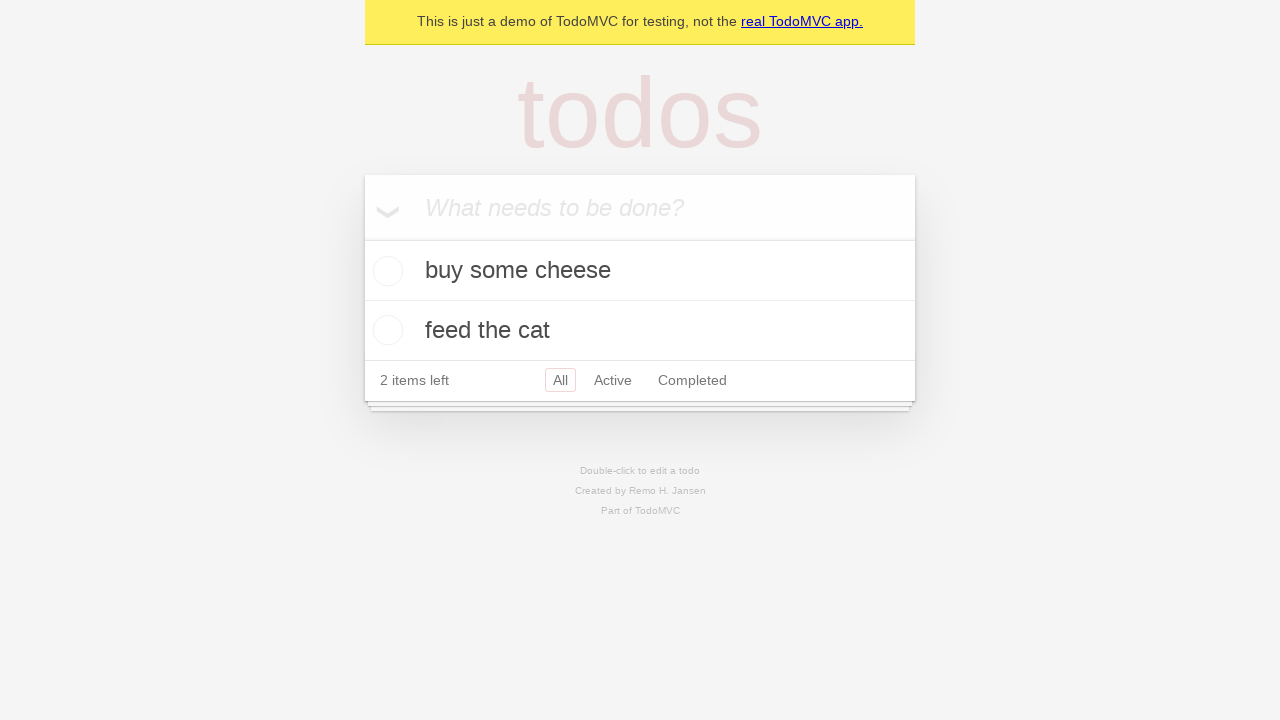

Waited for second todo item to appear in list
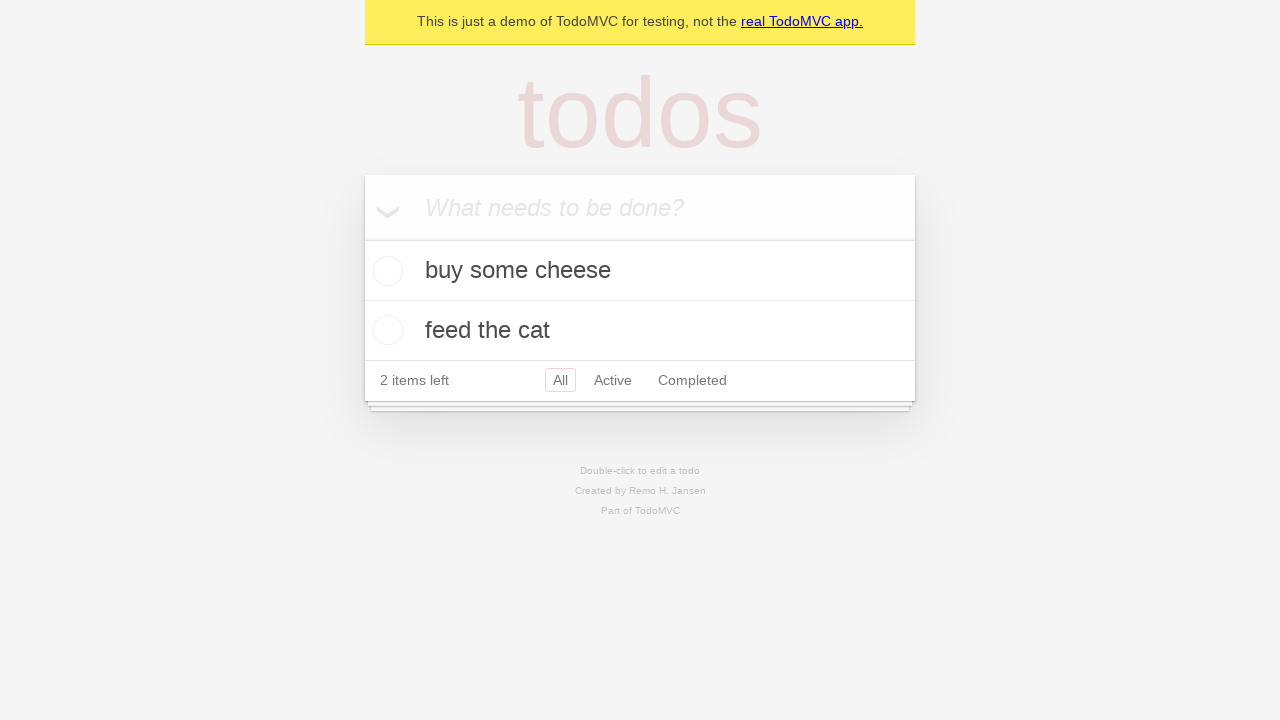

Located all todo items
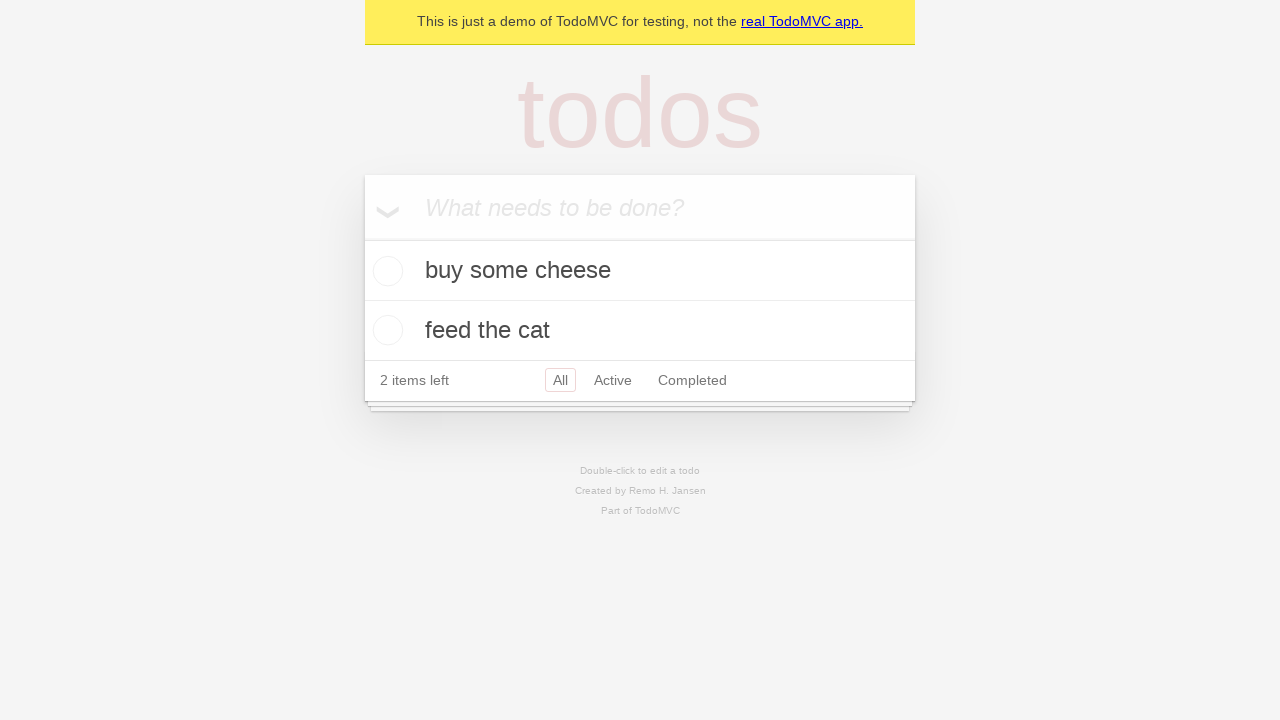

Checked the first todo item as complete at (385, 271) on .todo-list li >> nth=0 >> .toggle
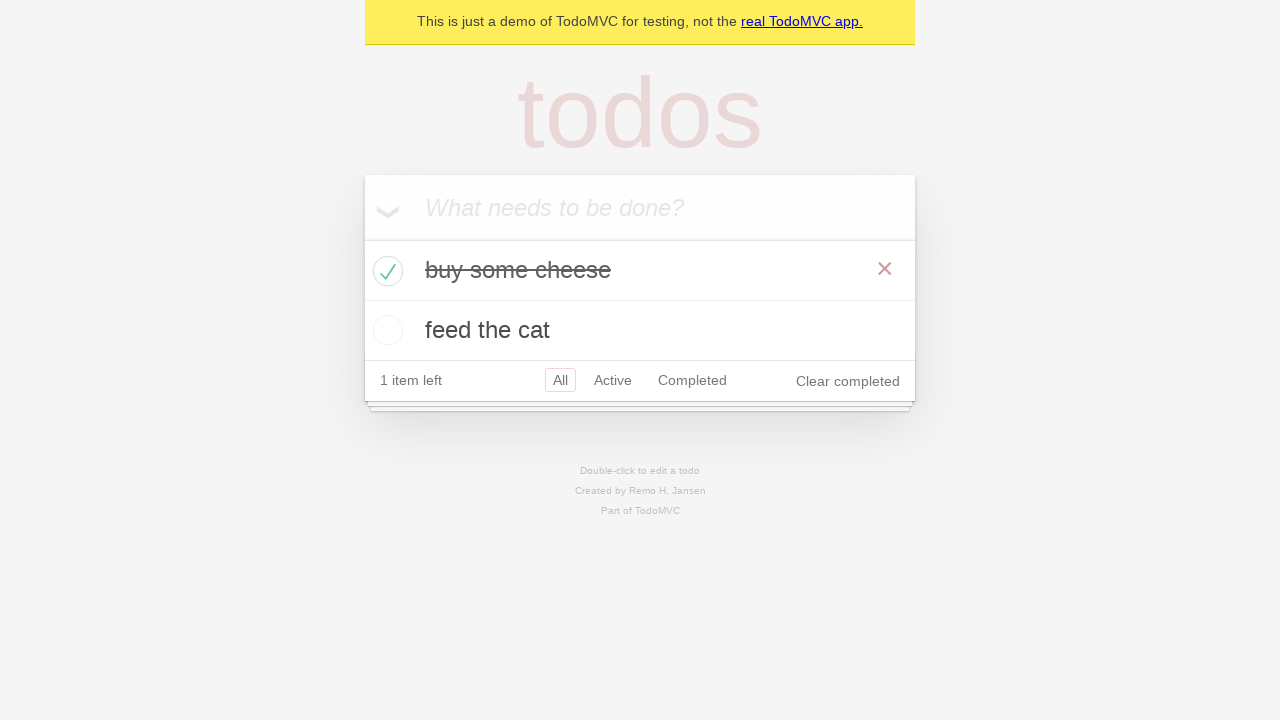

Reloaded the page to test data persistence
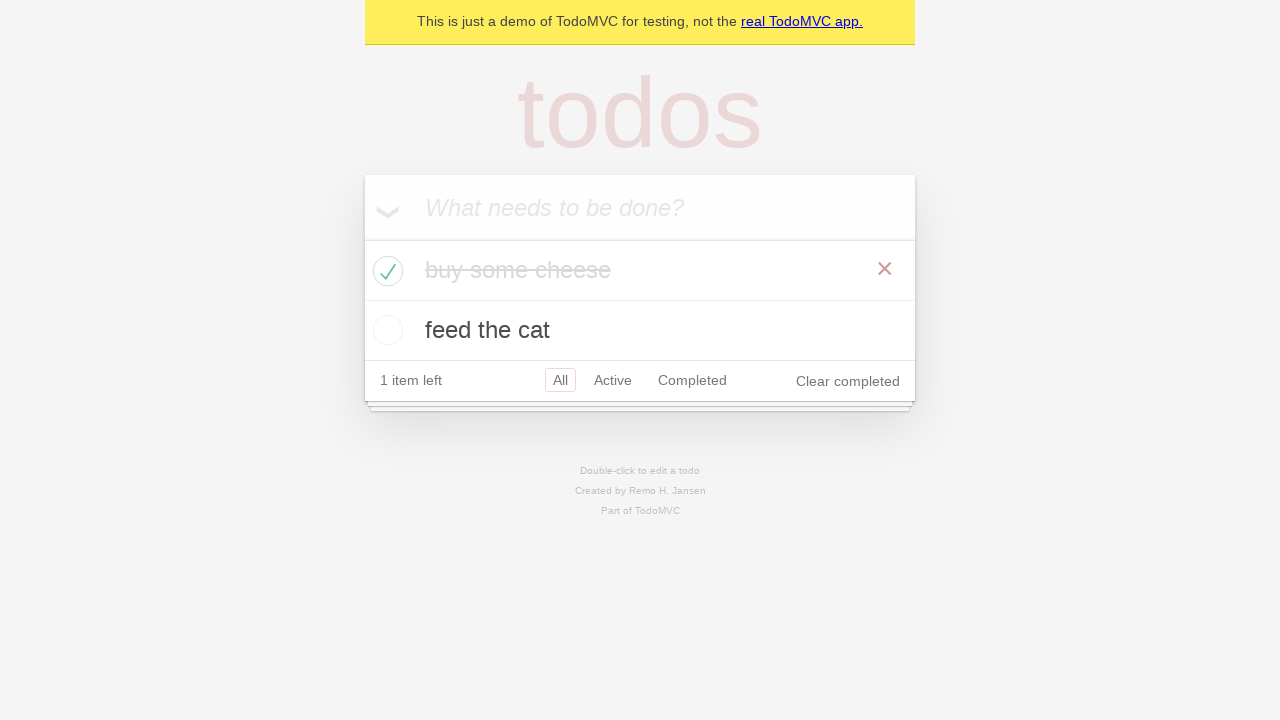

Verified todo items persisted after page reload
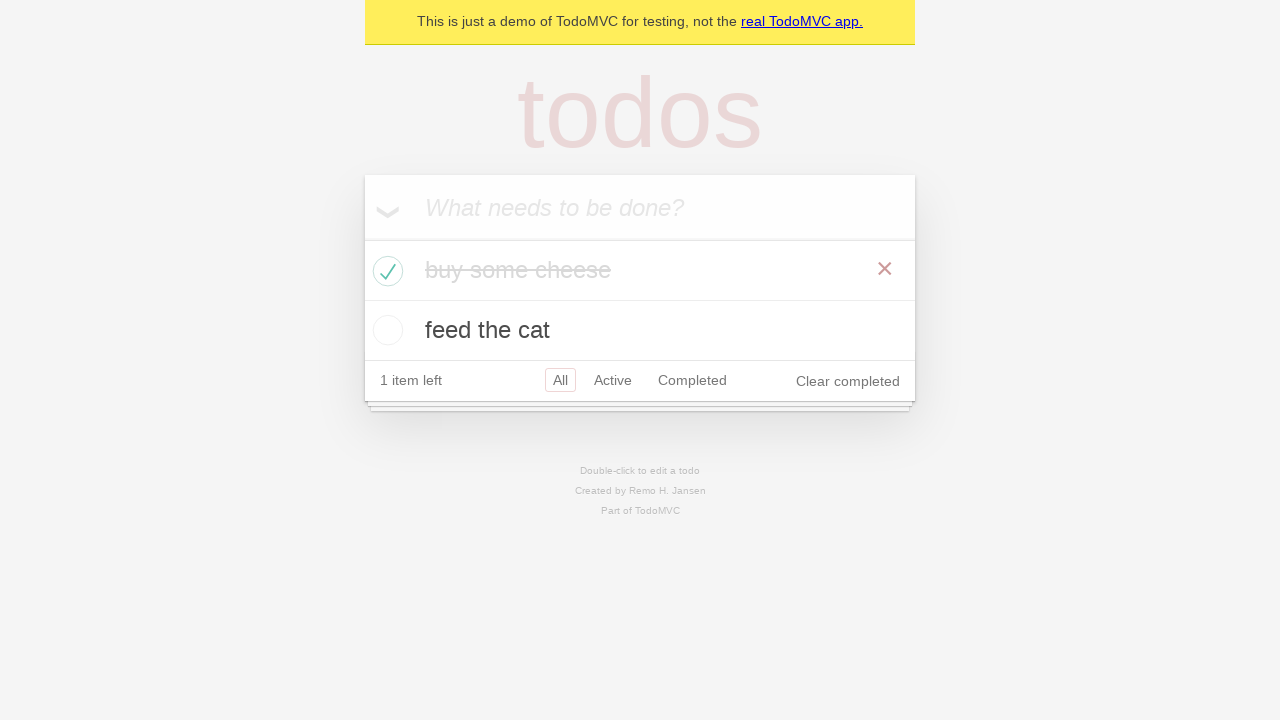

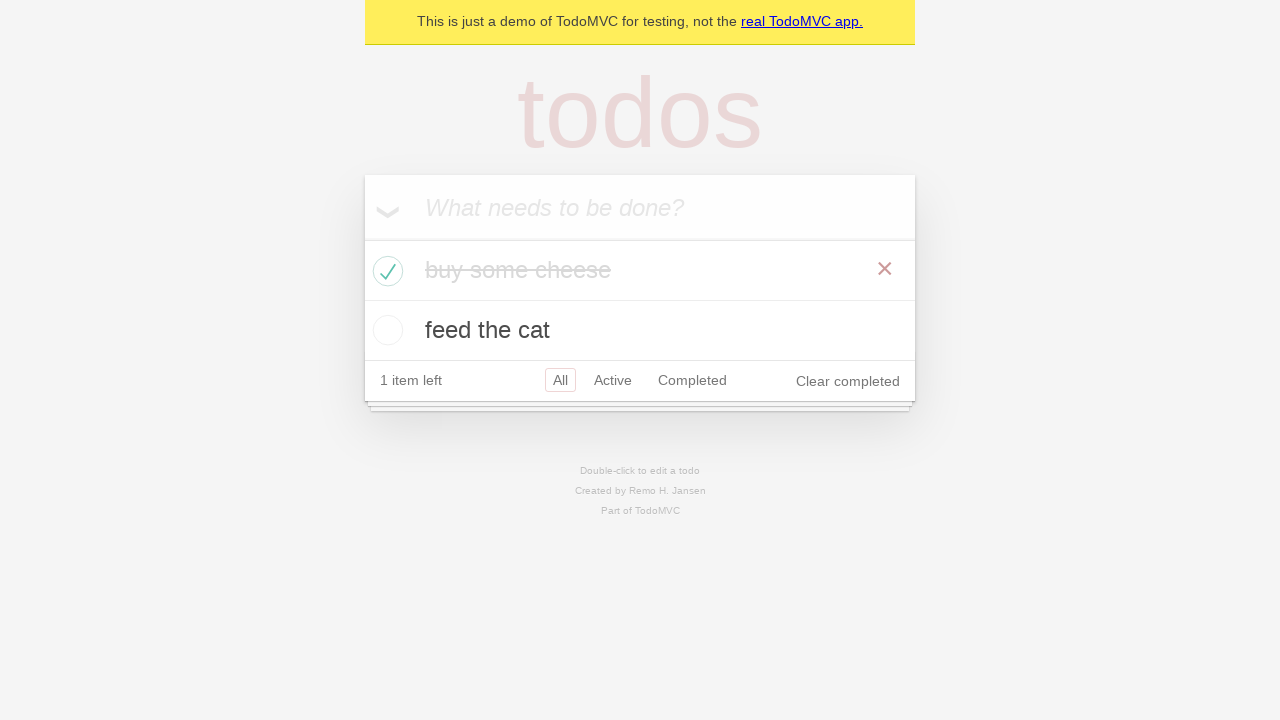